Tests popup form interaction by clicking a launcher button, filling in credentials in the popup, and submitting the form

Starting URL: https://training-support.net/webelements/popups

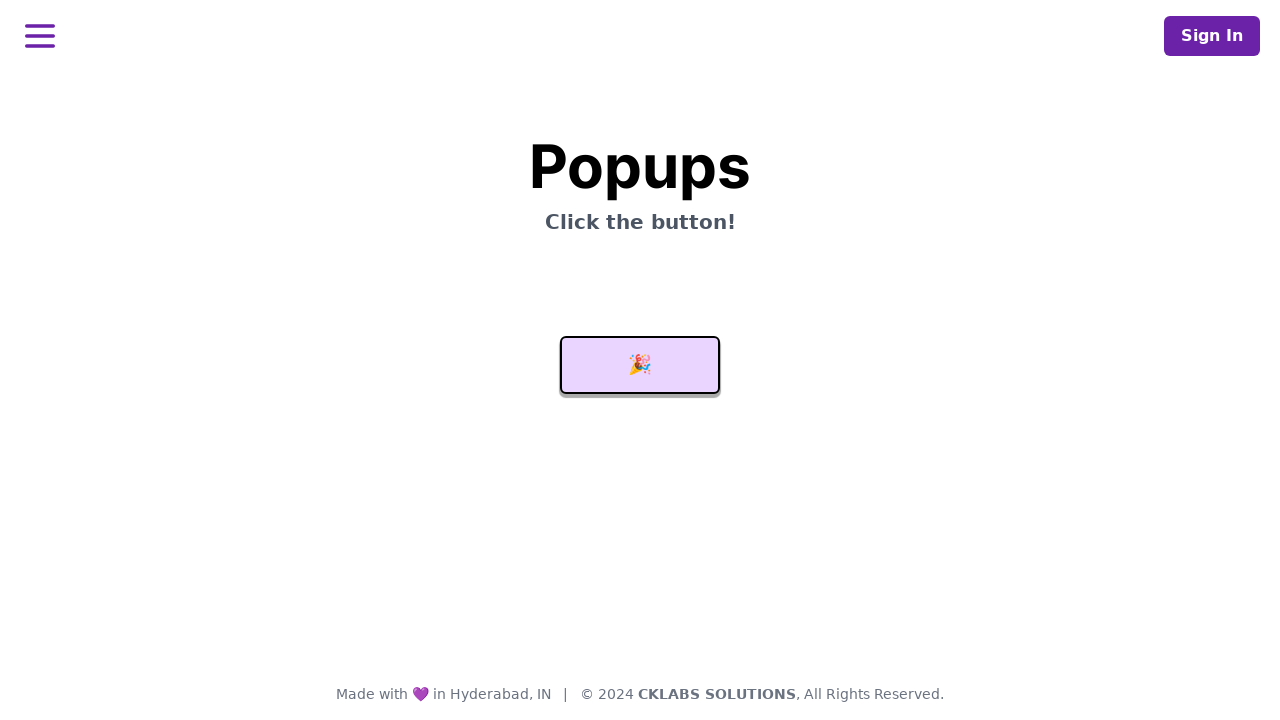

Clicked launcher button to open popup form at (640, 365) on #launcher
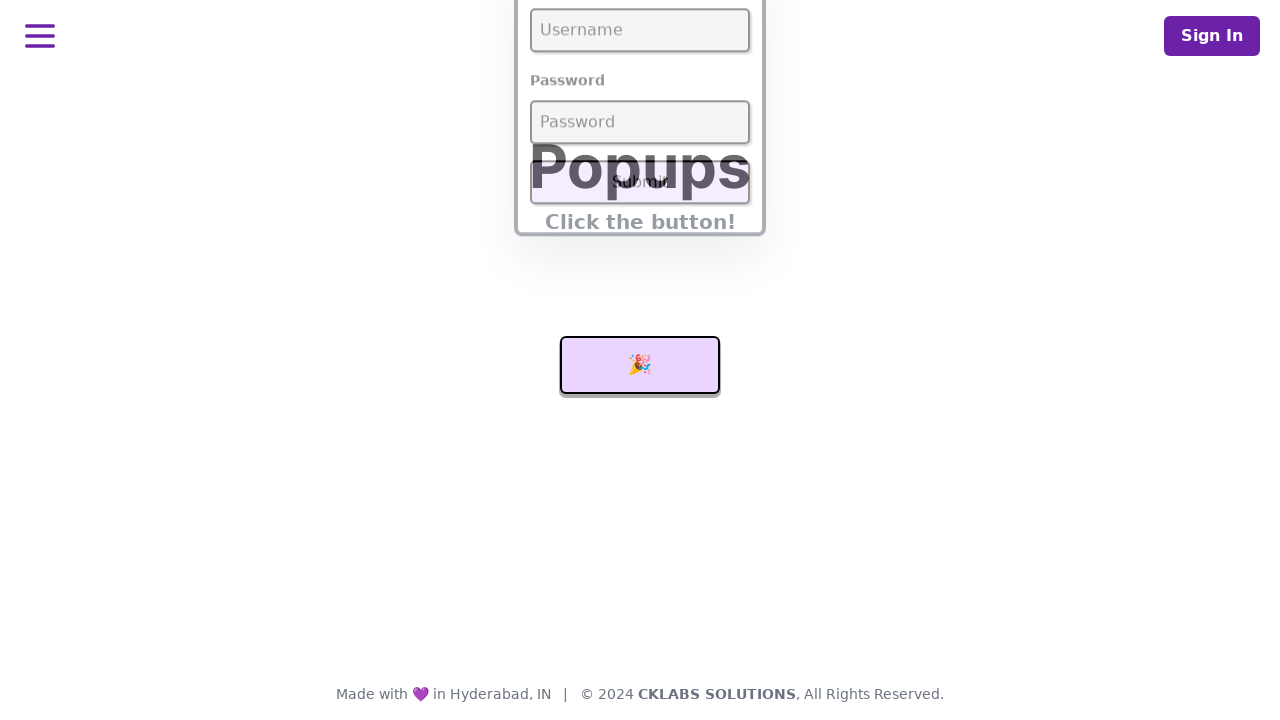

Popup form loaded and username field became visible
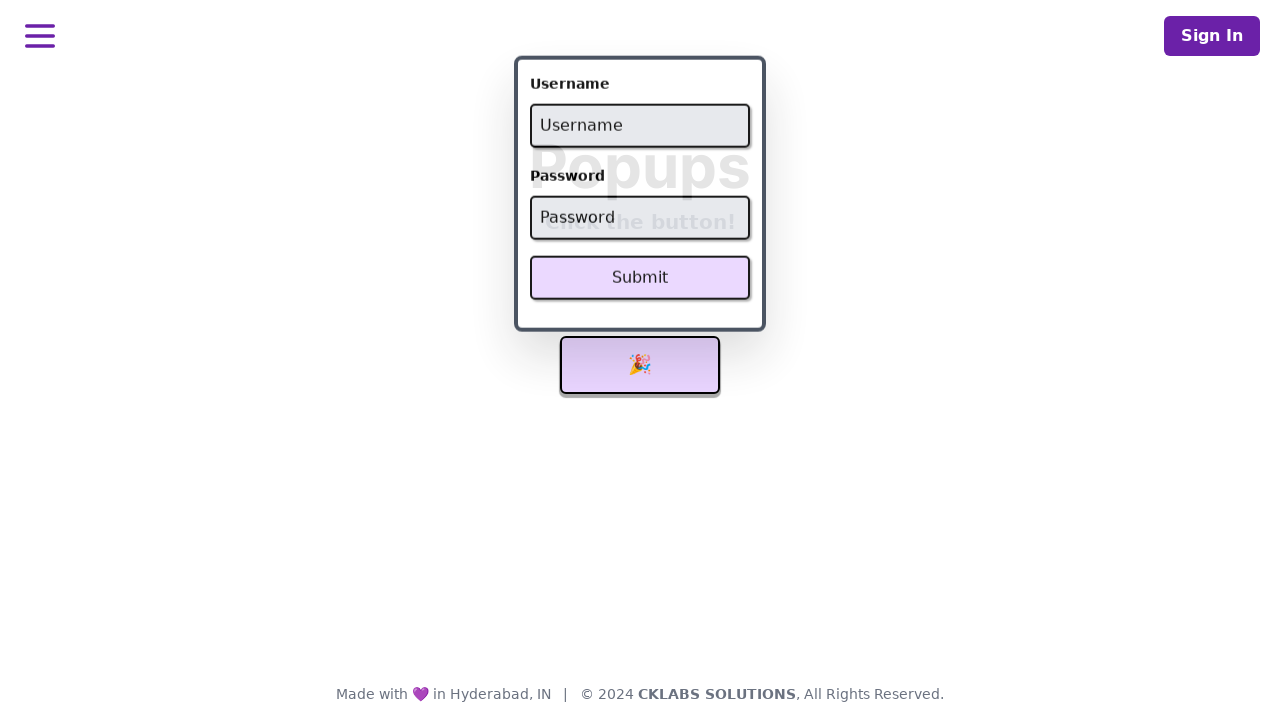

Entered 'admin' in username field on #username
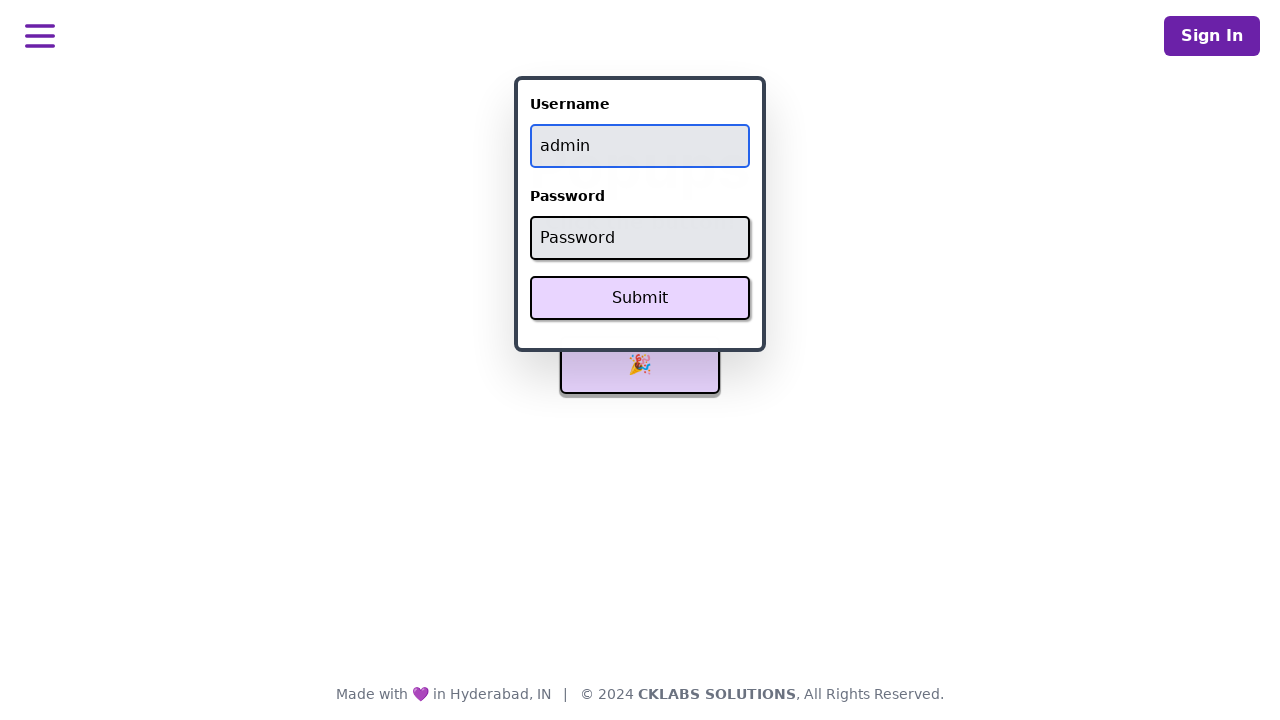

Entered 'password' in password field on #password
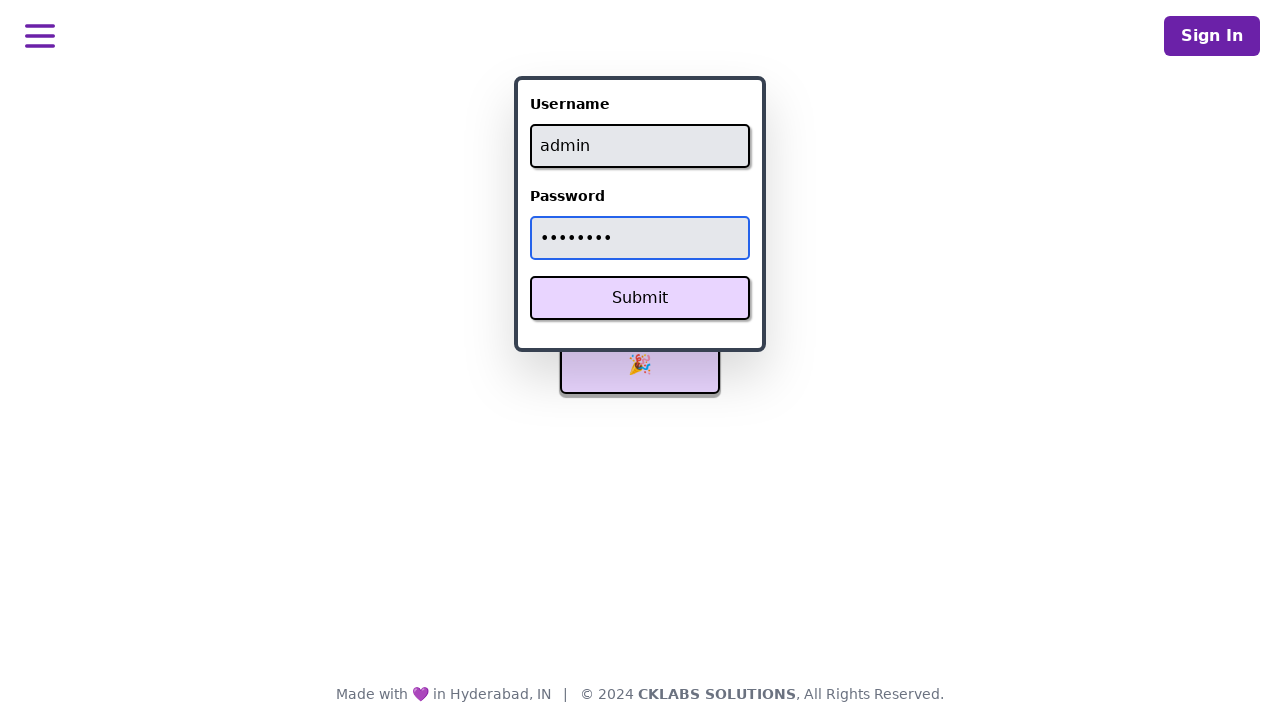

Clicked Submit button to submit the form at (640, 298) on button:text('Submit')
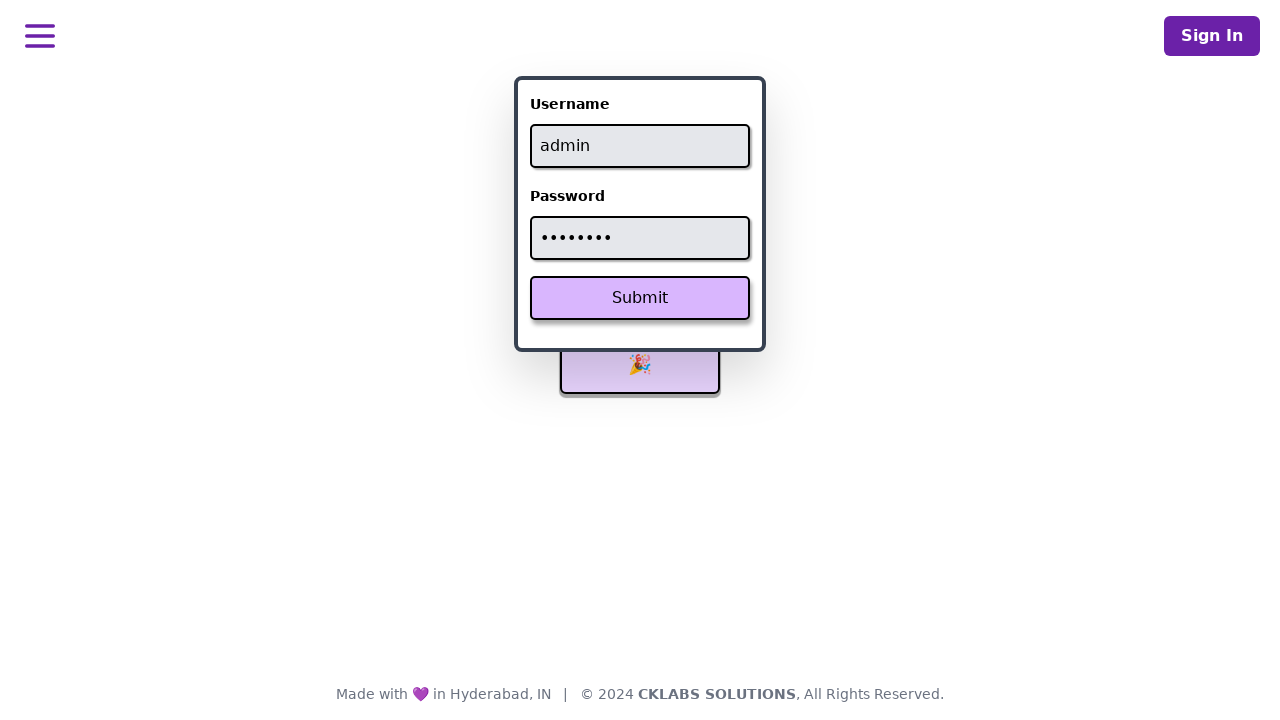

Success message appeared after form submission
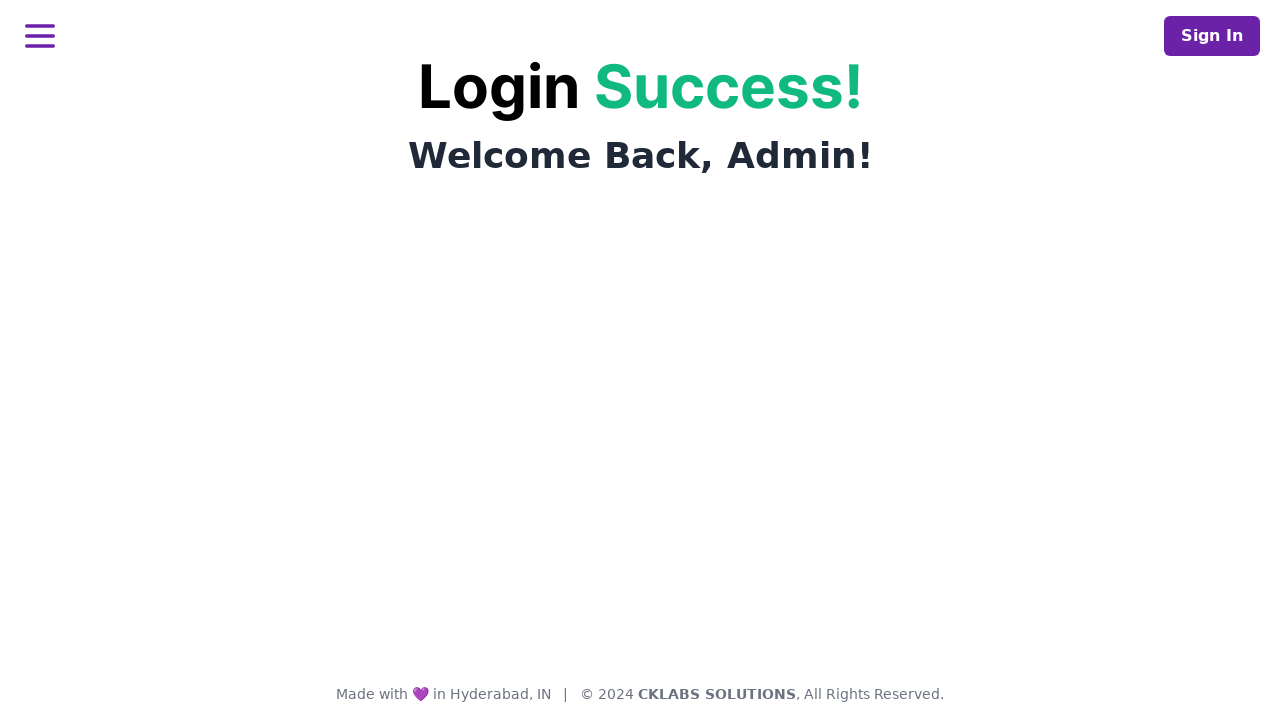

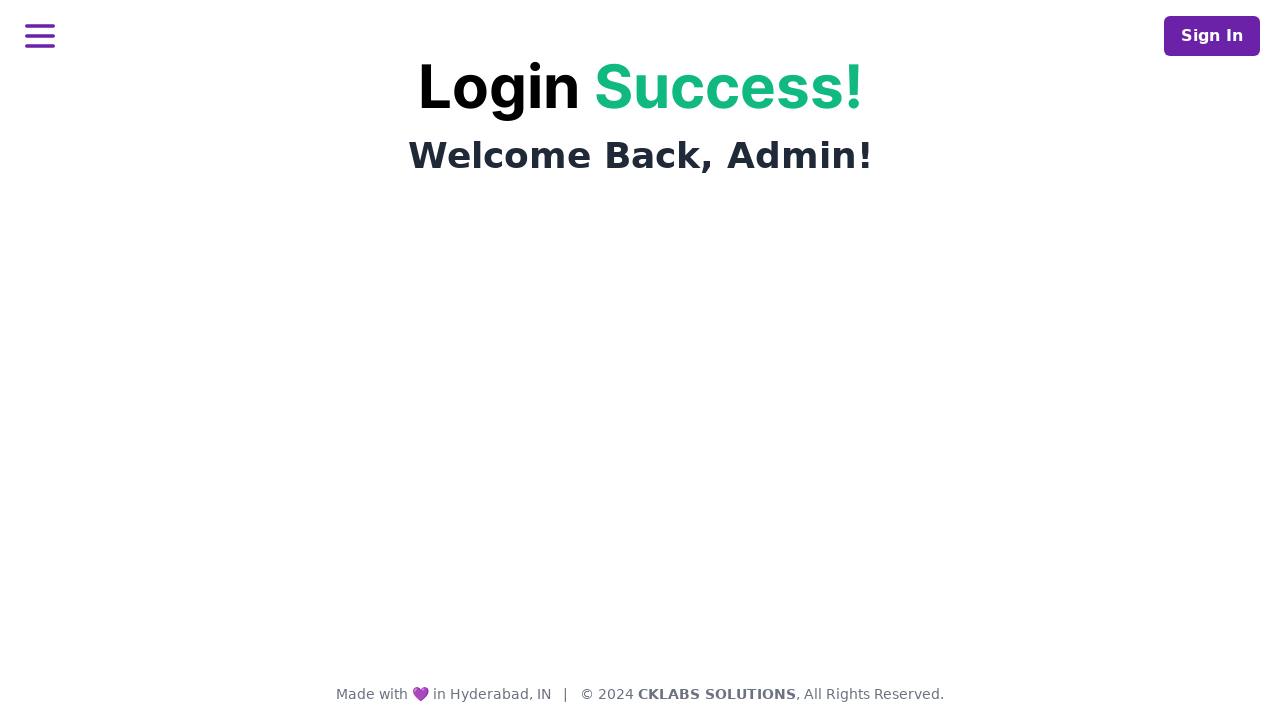